Tests dynamic properties page by waiting for a button to become enabled and then clicking it

Starting URL: https://demoqa.com/dynamic-properties

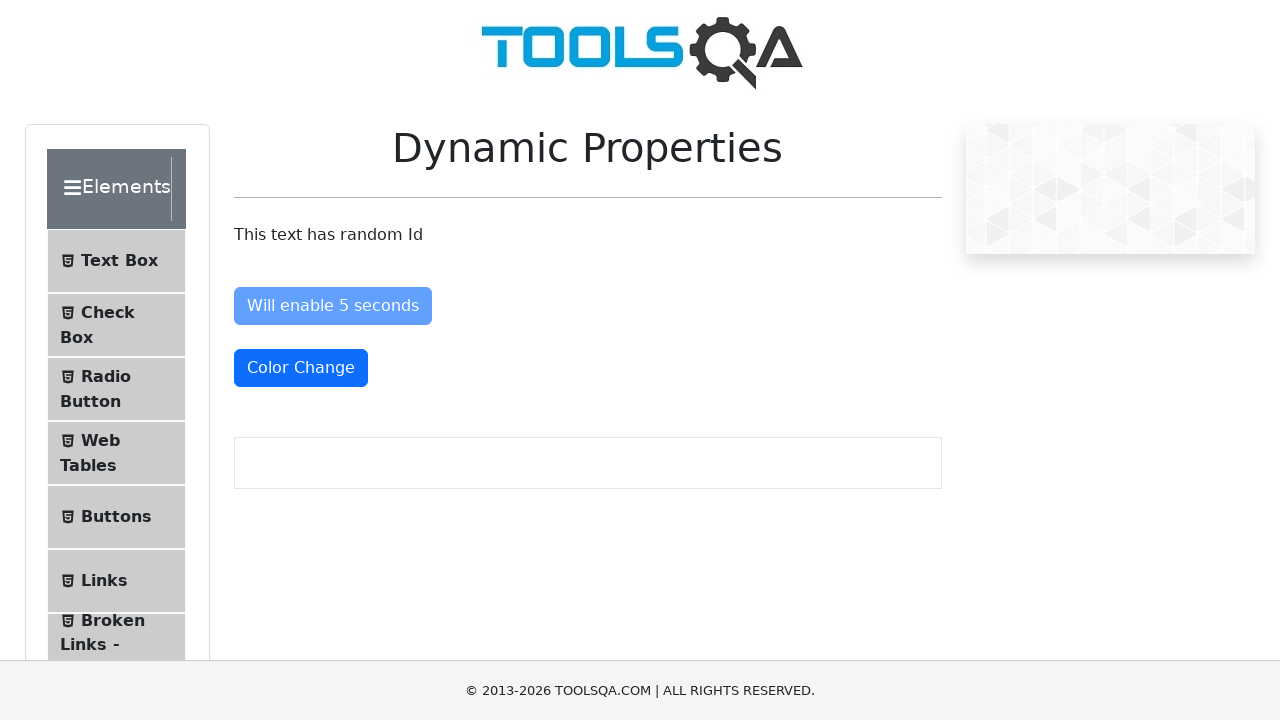

Navigated to dynamic properties page
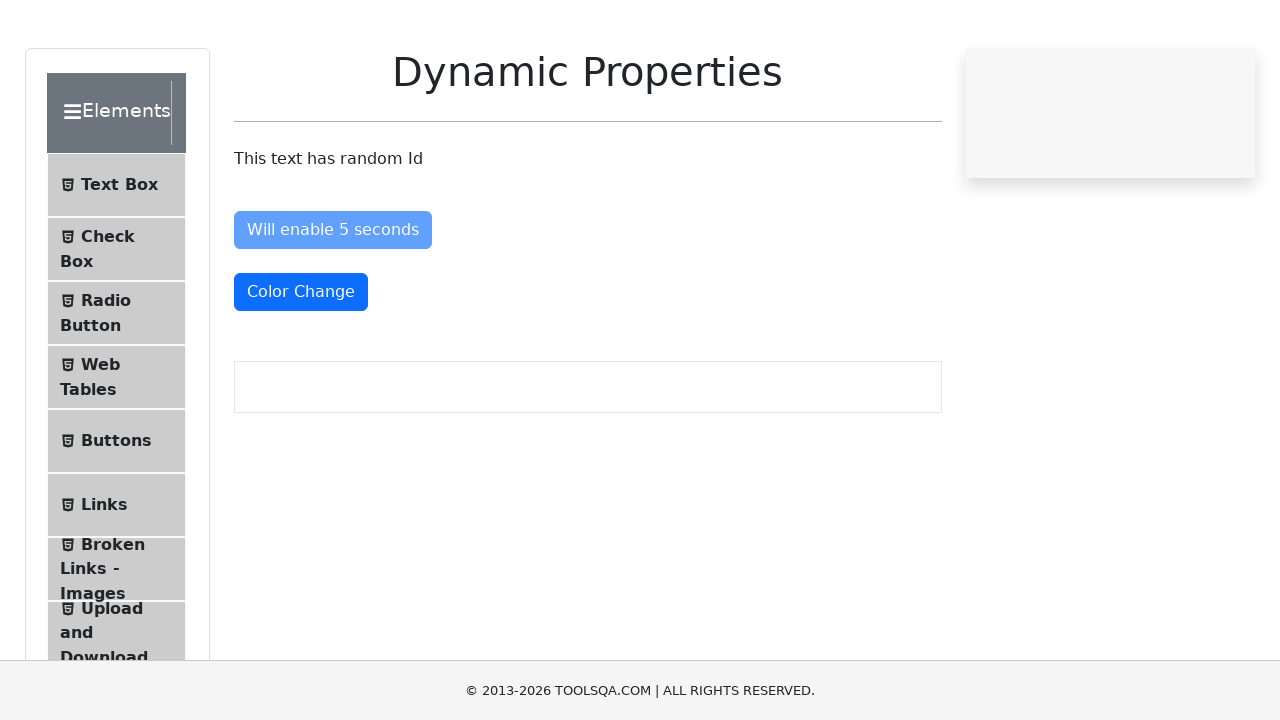

Waited for 'Enable After' button to become visible
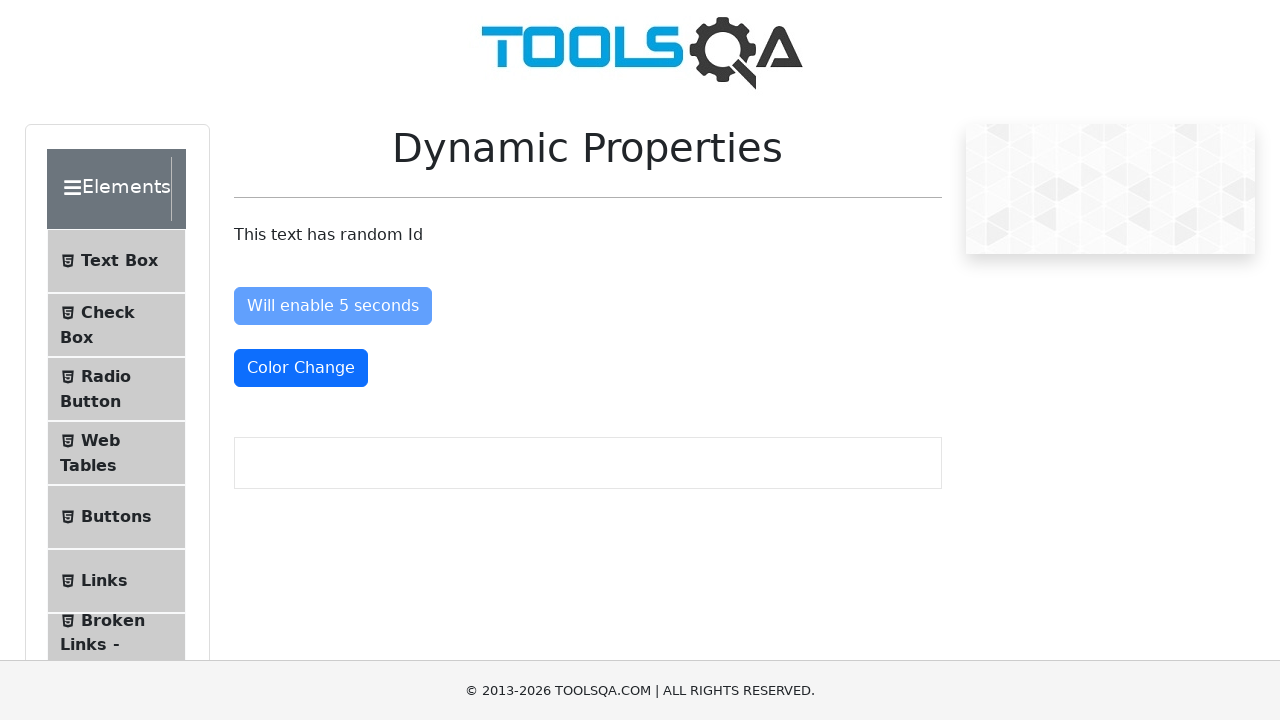

Clicked the 'Enable After' button at (333, 306) on xpath=//button[@id='enableAfter']
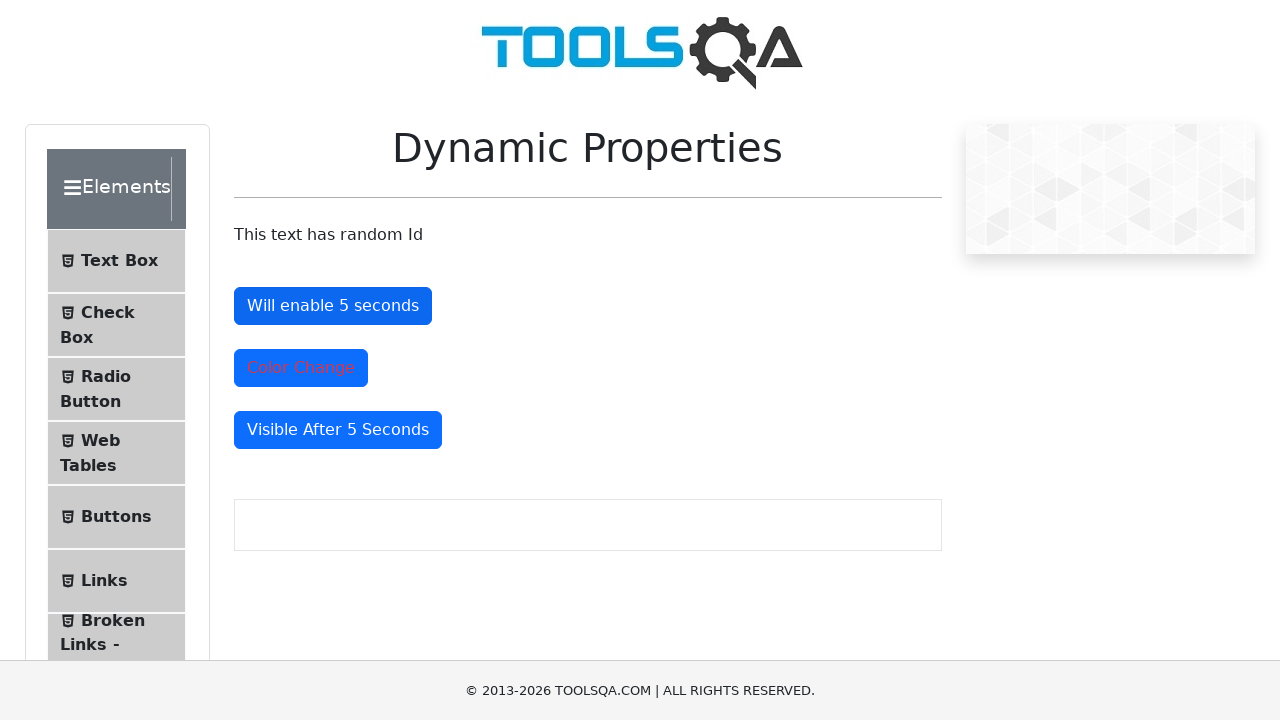

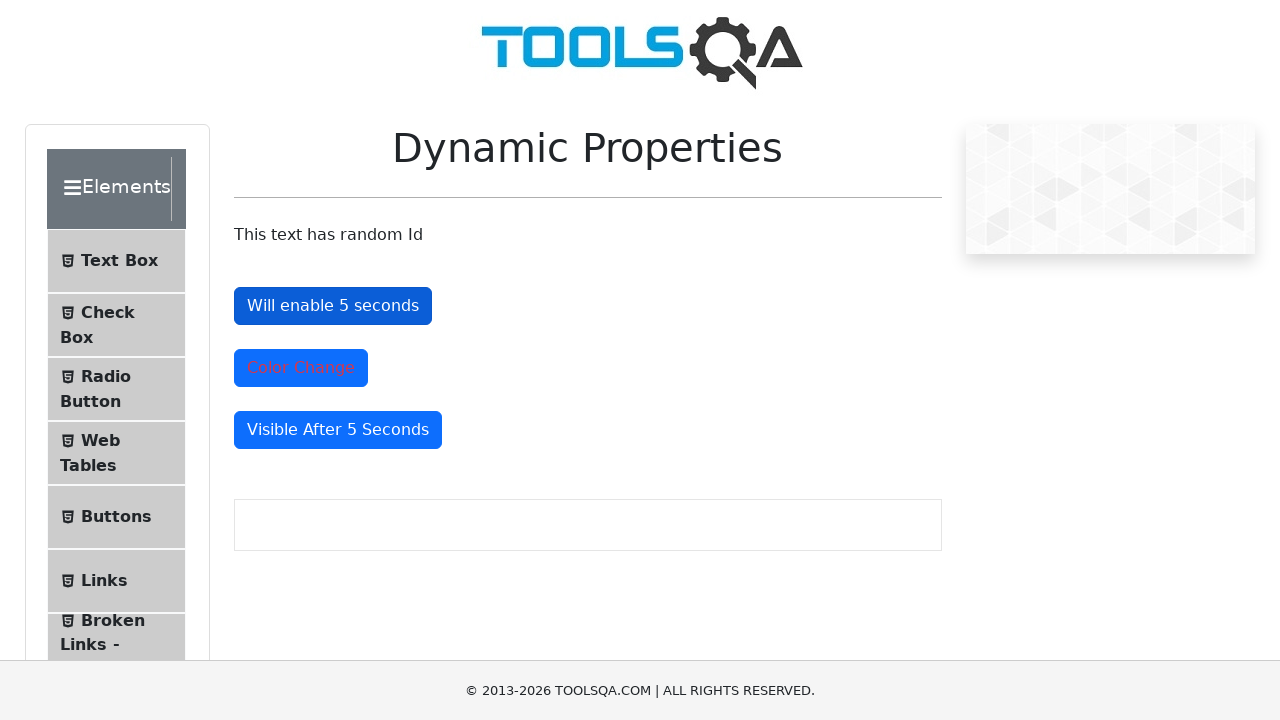